Tests drag and drop functionality on jQuery UI demo page by dragging an element from source to target location

Starting URL: https://jqueryui.com/droppable/

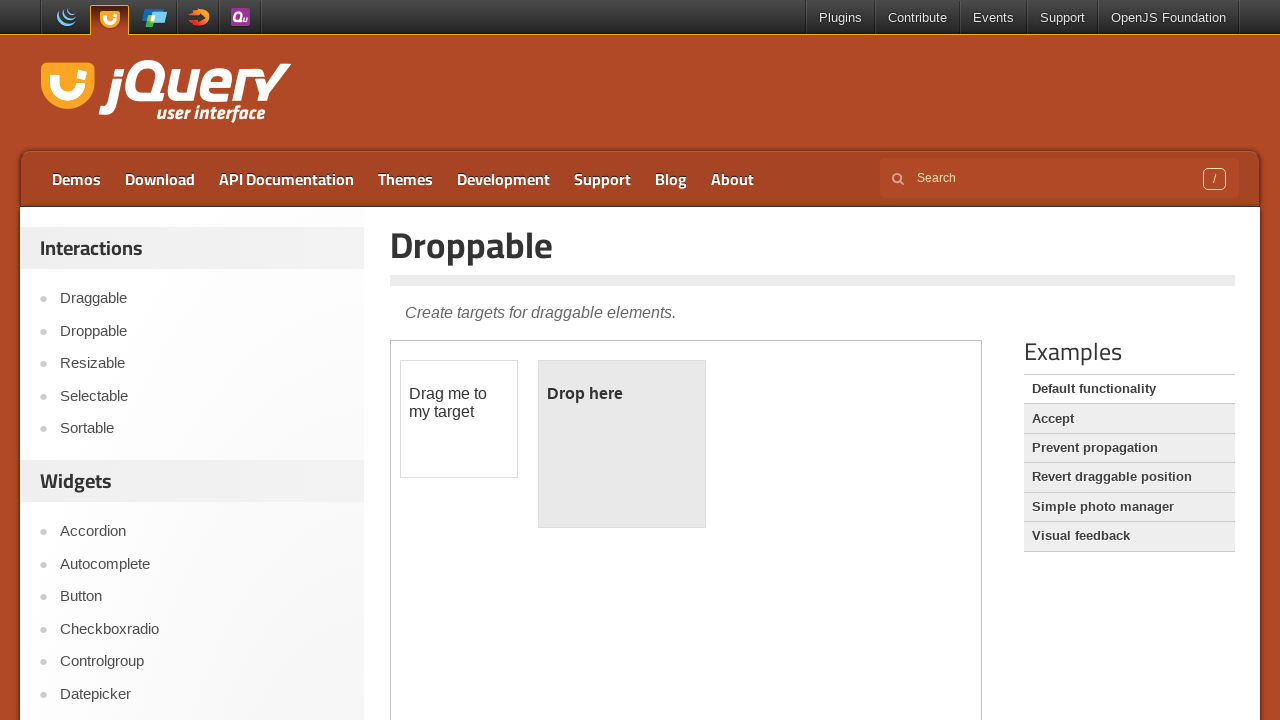

Located the demo iframe containing drag and drop elements
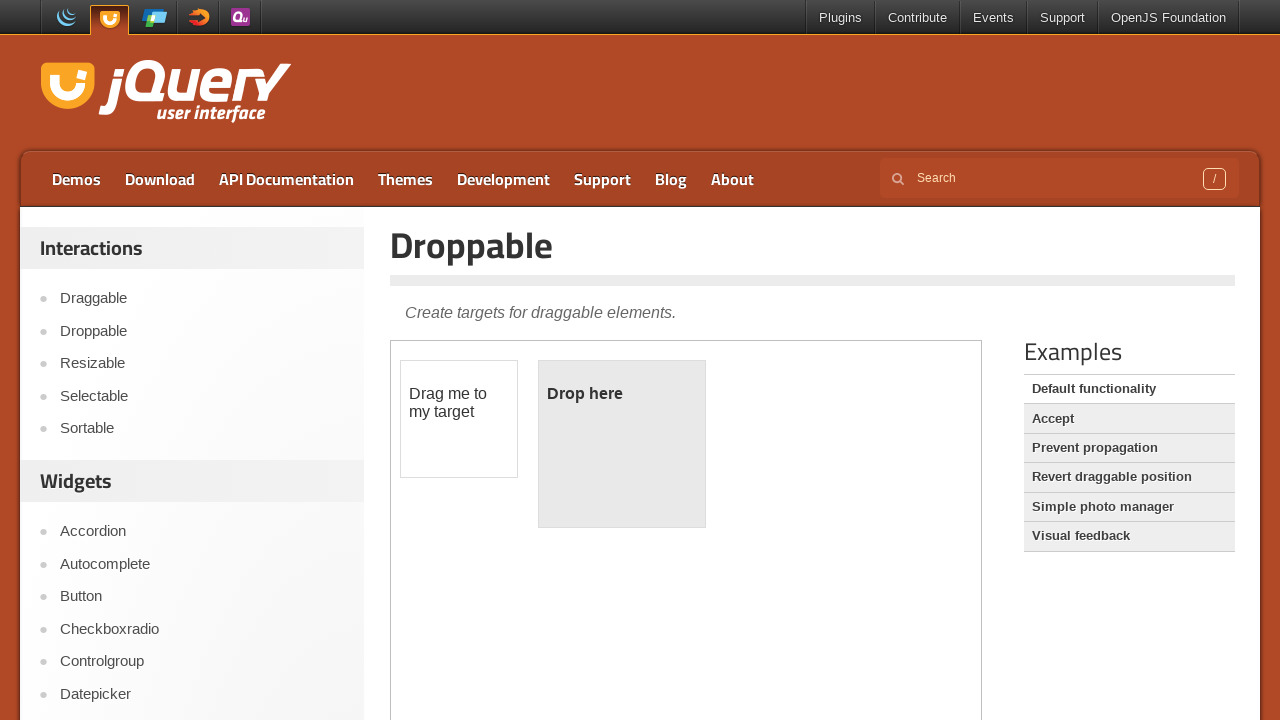

Located the draggable element
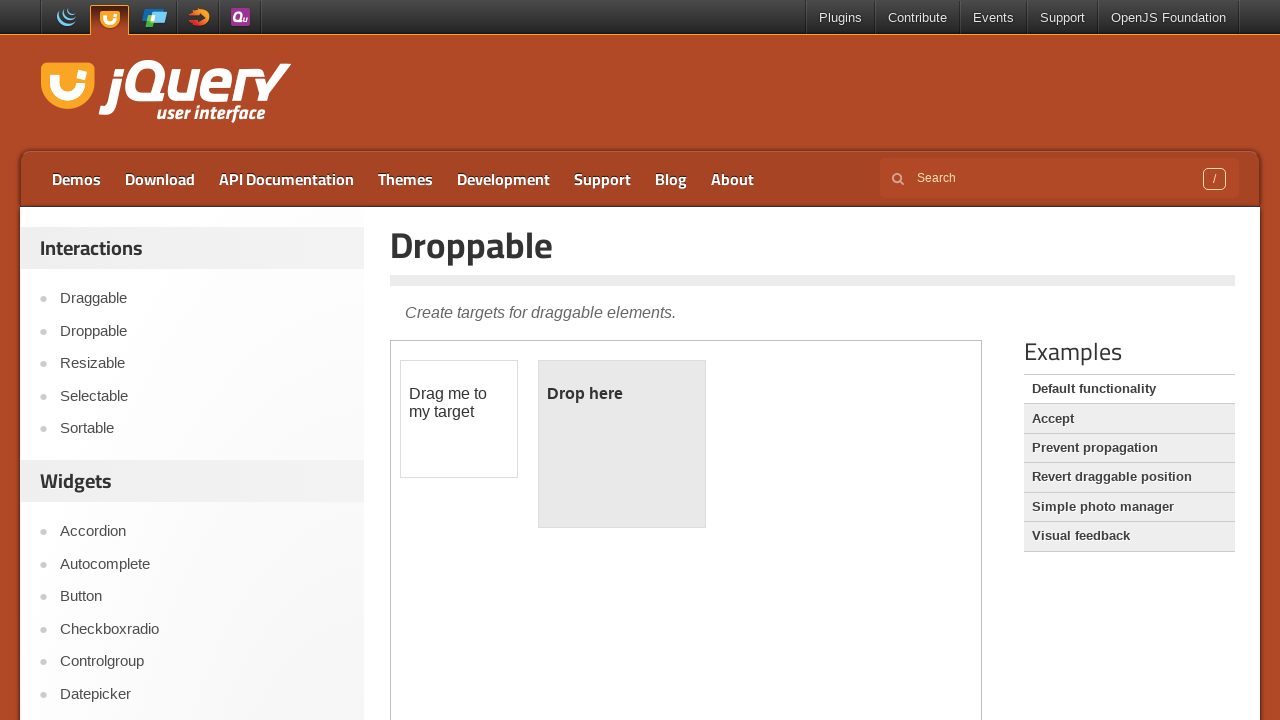

Located the droppable target element
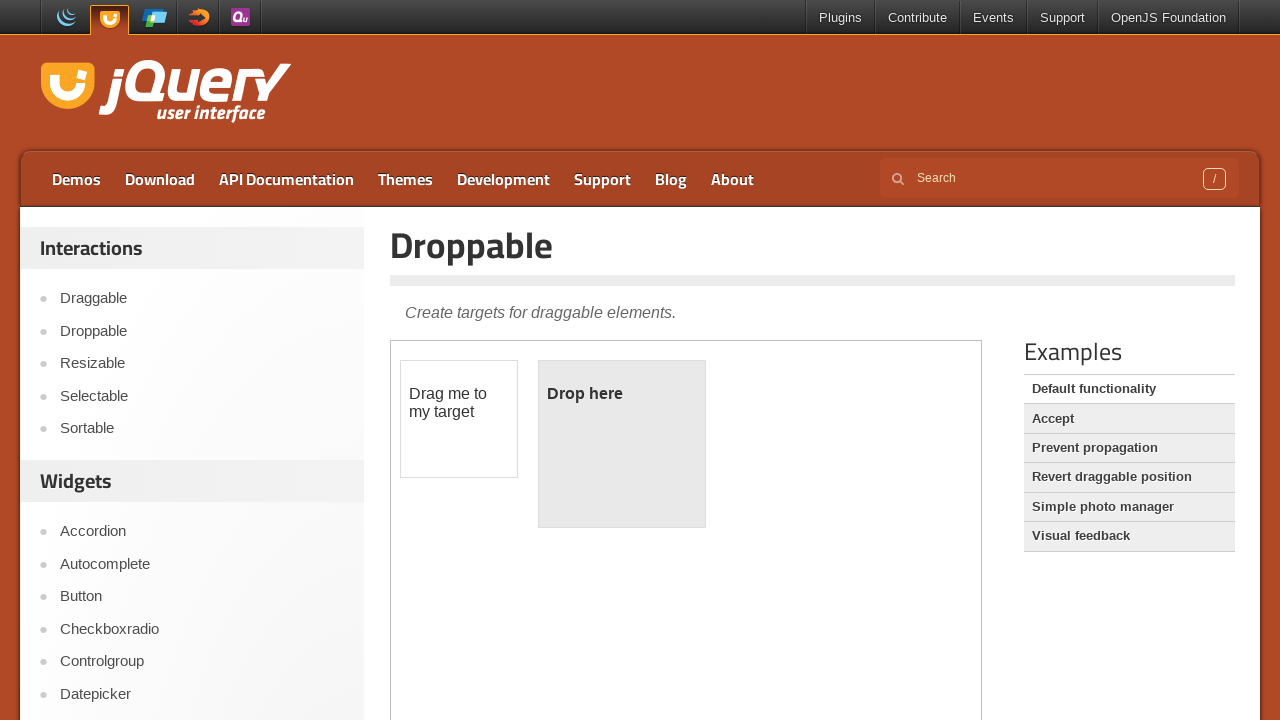

Dragged draggable element to droppable target location at (622, 444)
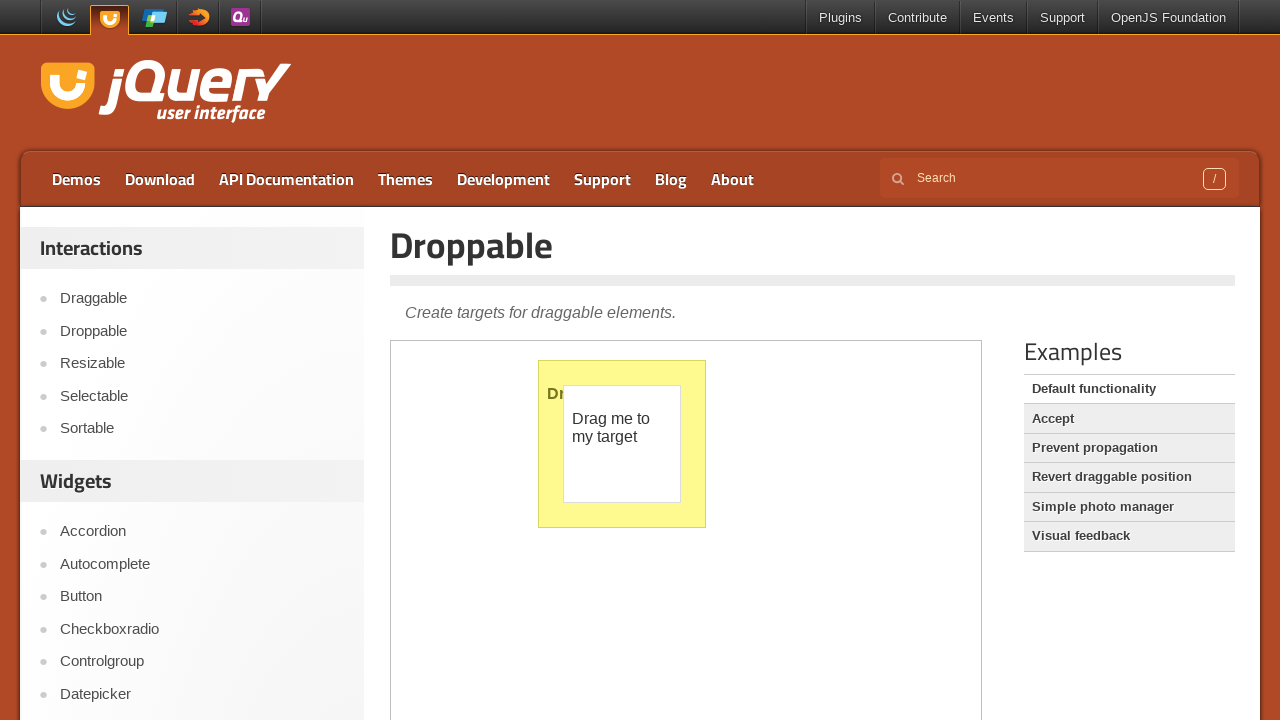

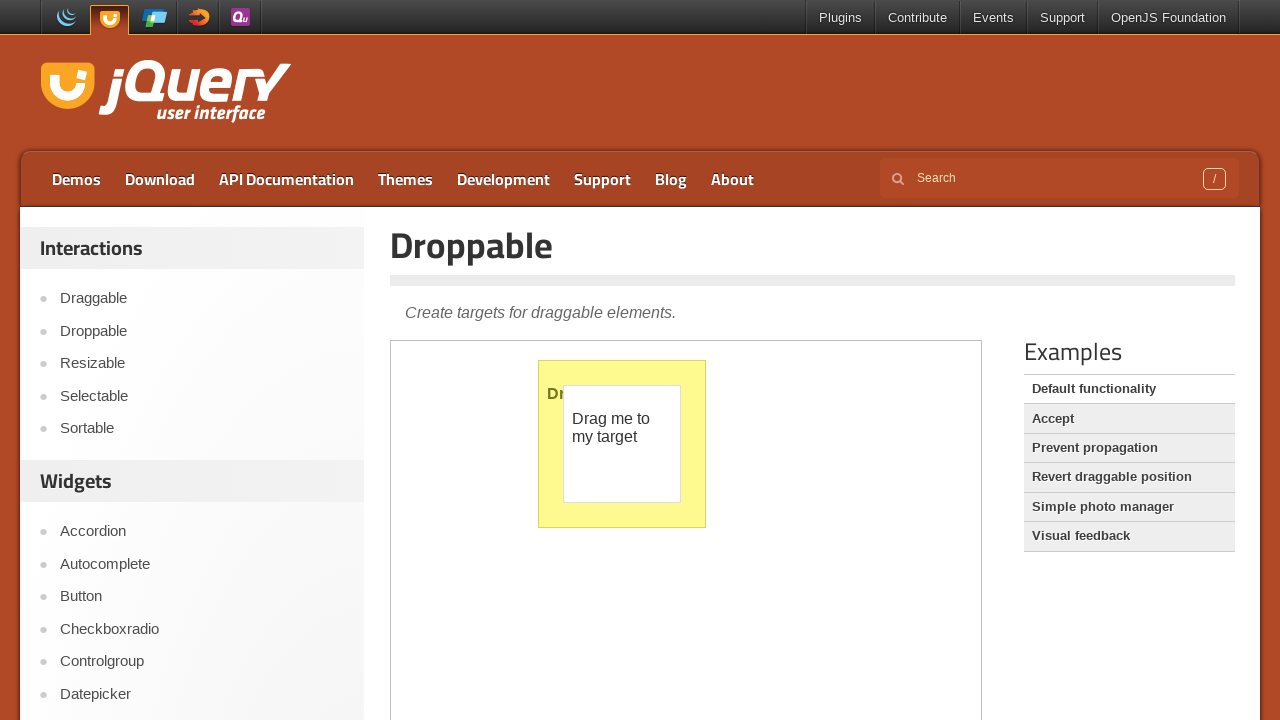